Tests handling of JavaScript prompt popup by navigating to W3Schools tryit page, clicking a button that triggers a prompt, entering text into the prompt, and accepting it.

Starting URL: https://www.w3schools.com/jsref/tryit.asp?filename=tryjsref_prompt

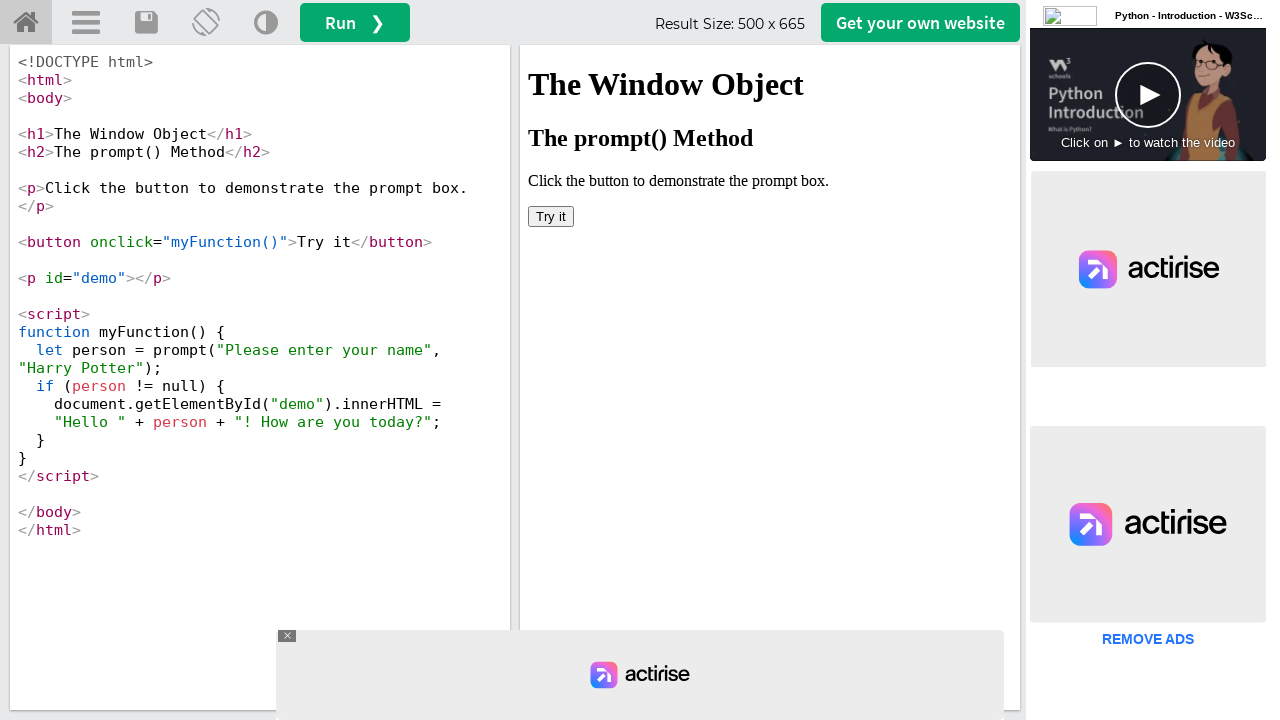

Located iframe with id 'iframeResult' containing the tryit result
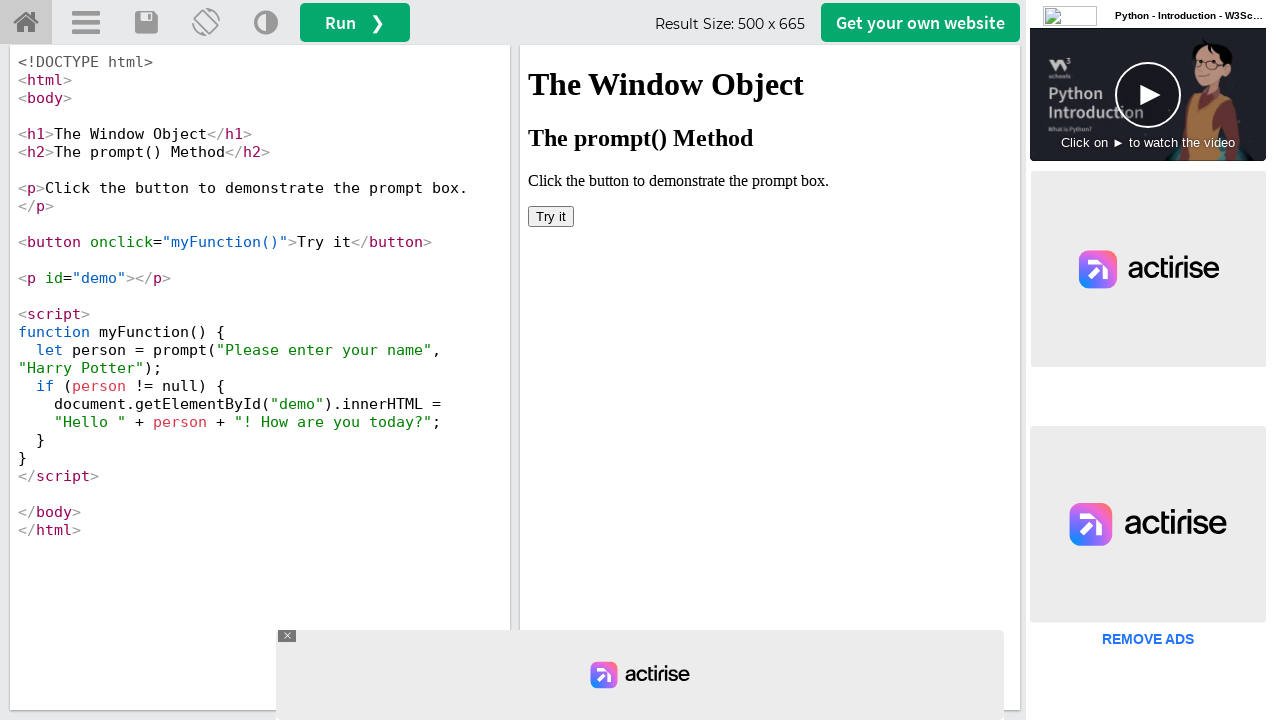

Clicked 'Try it' button to trigger prompt popup at (551, 216) on #iframeResult >> internal:control=enter-frame >> xpath=//button[text()='Try it']
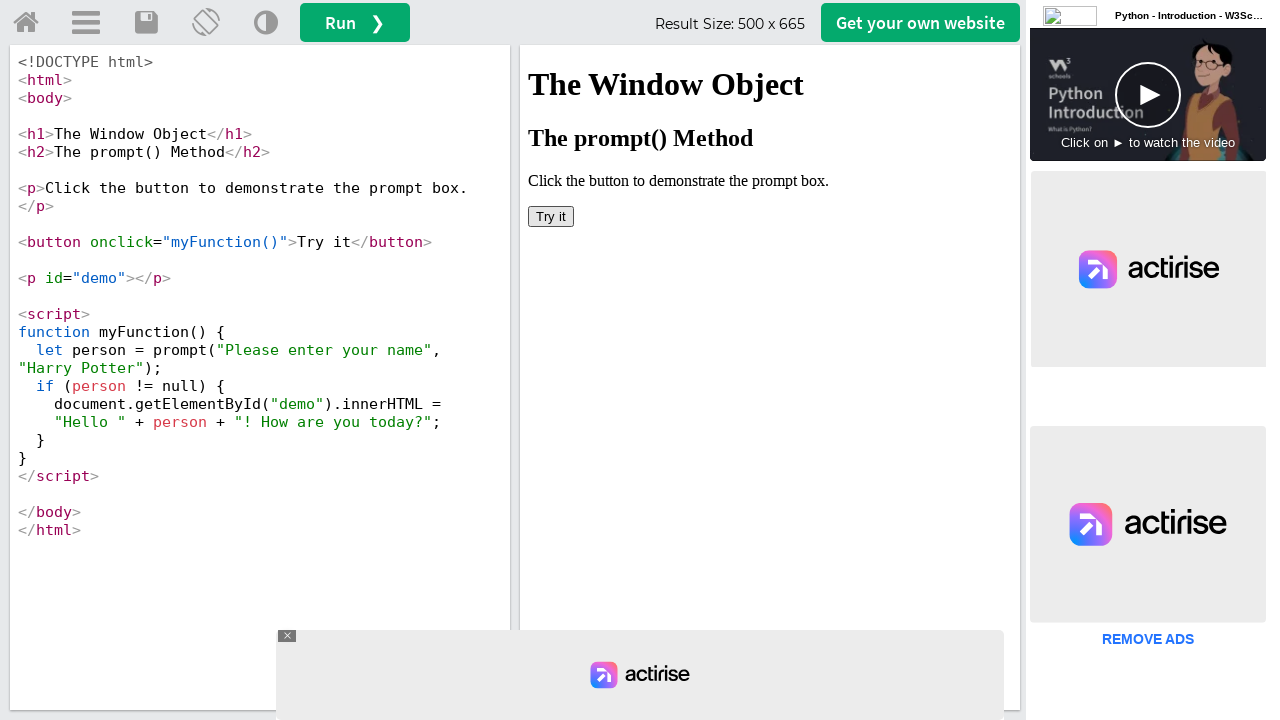

Set up initial dialog event handler
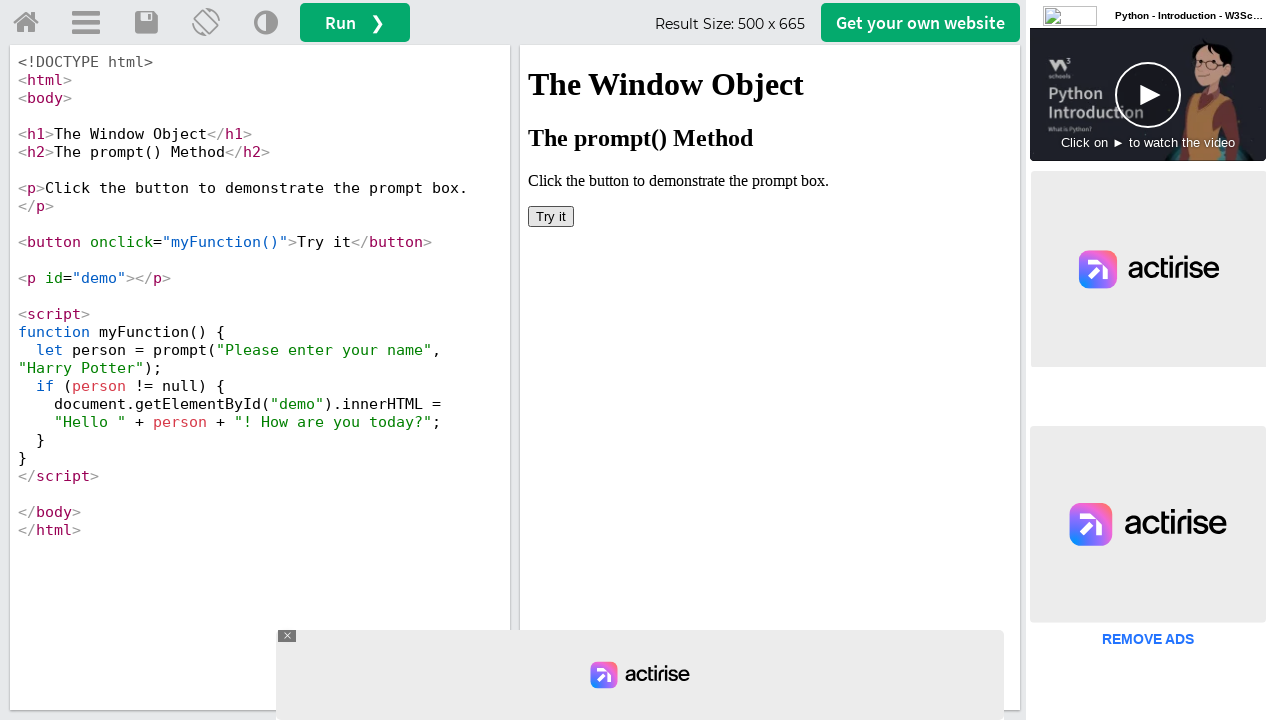

Removed initial dialog event handler
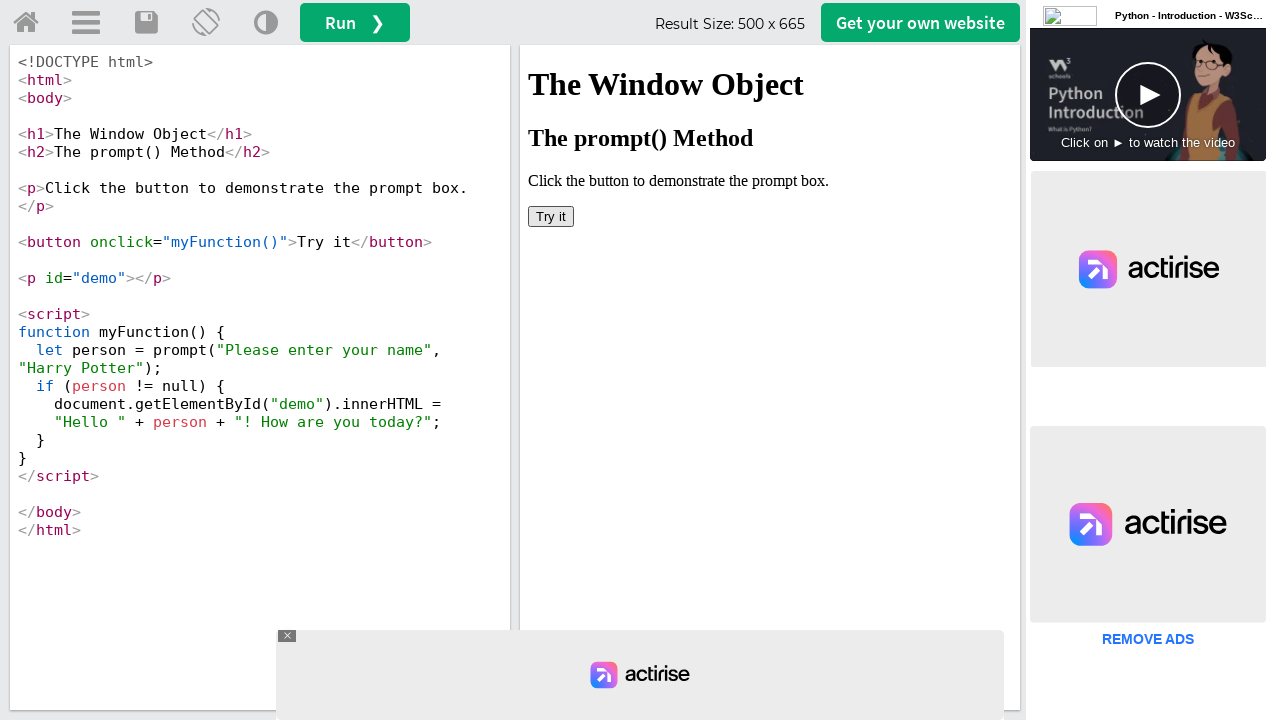

Set up dialog event handler to accept prompt with text 'Marcus'
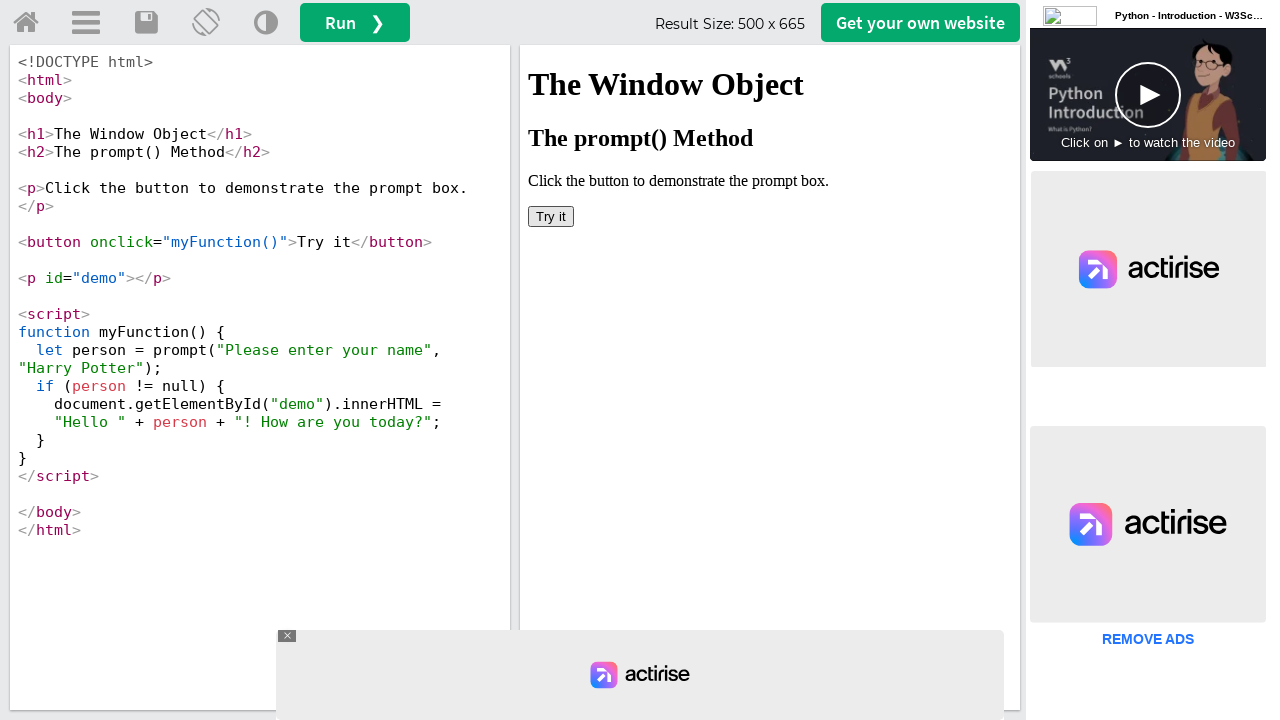

Clicked 'Try it' button again to trigger prompt with handler ready at (551, 216) on #iframeResult >> internal:control=enter-frame >> xpath=//button[text()='Try it']
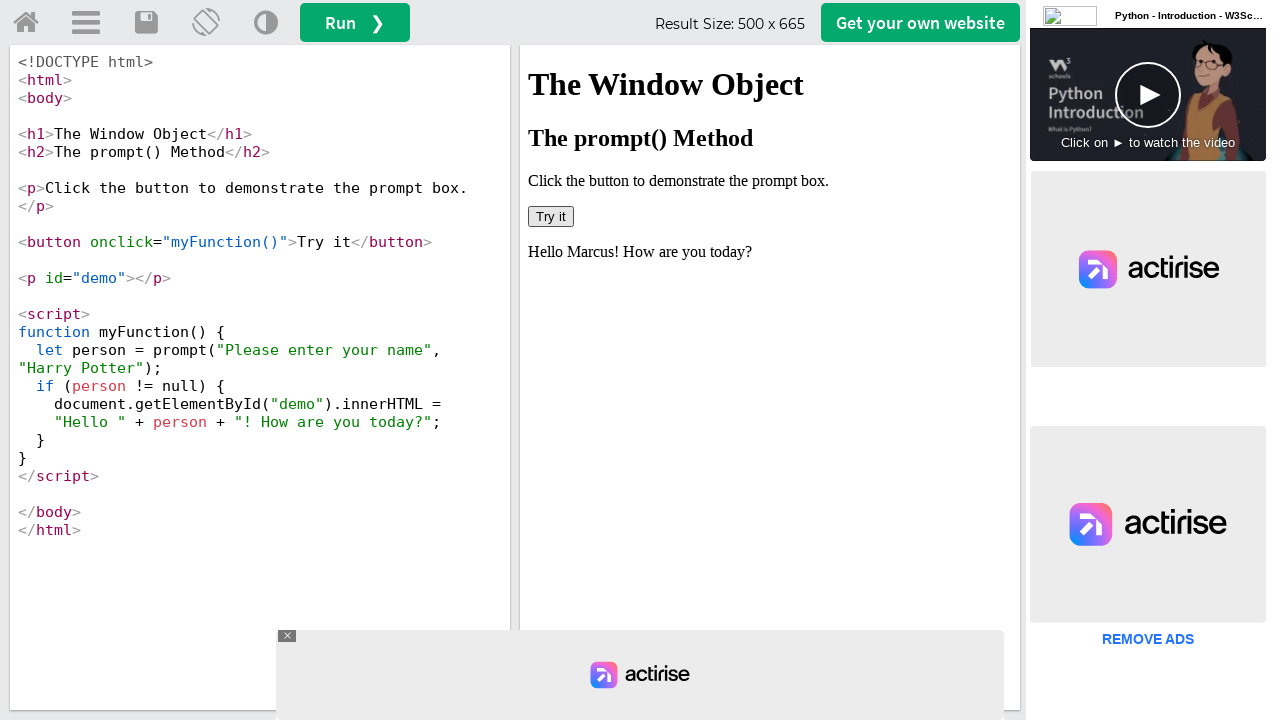

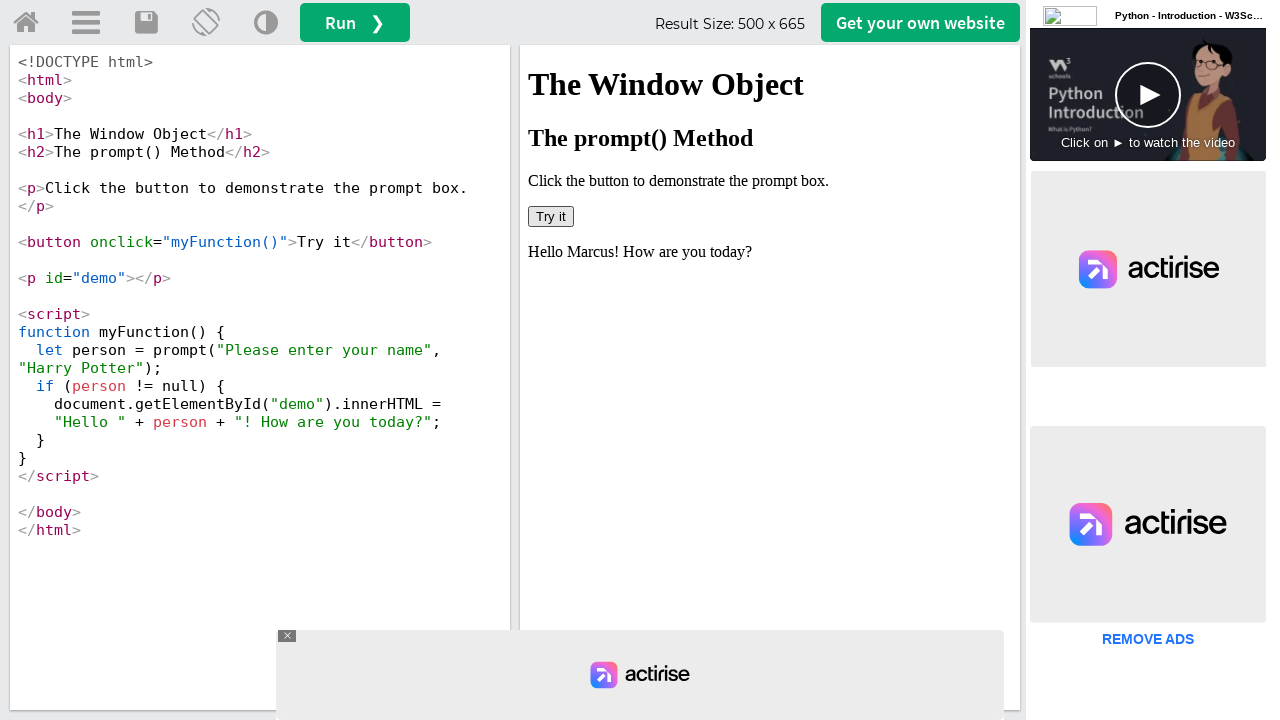